Tests filling a name input field on a test automation practice page using JavaScript execution to set the value attribute

Starting URL: https://testautomationpractice.blogspot.com/

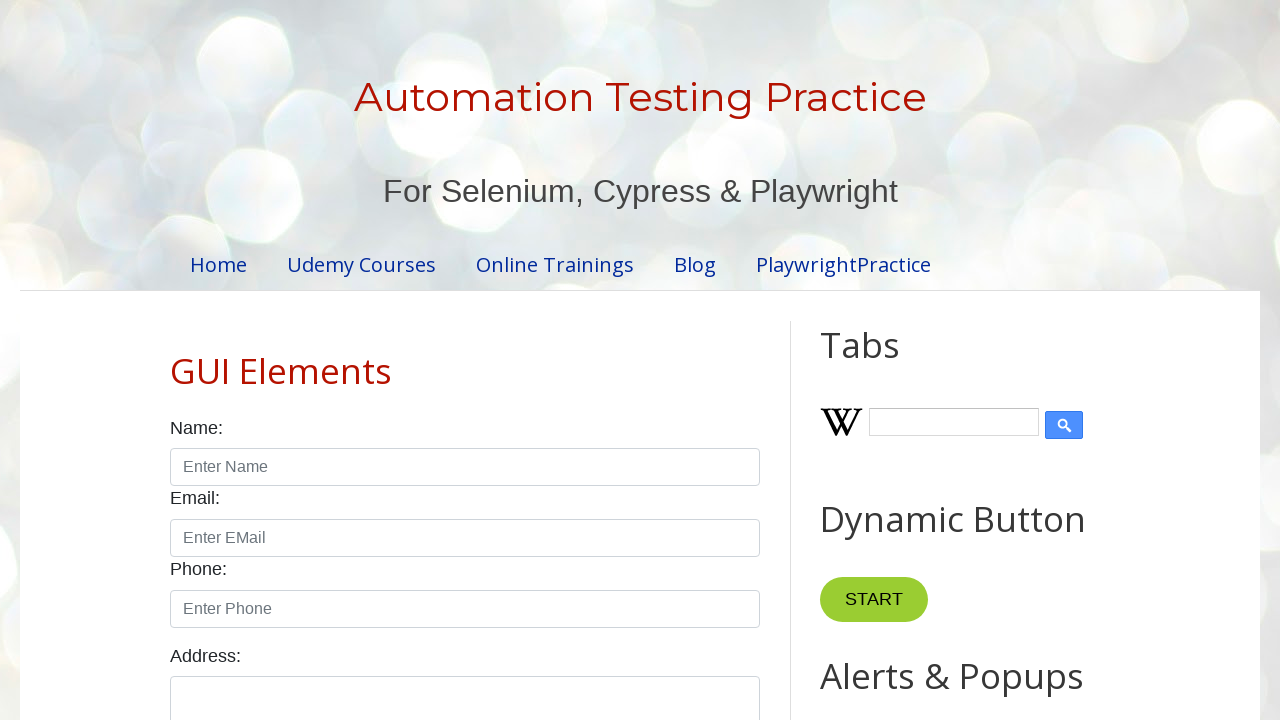

Filled name input field with 'Aman' using JavaScript execution on input#name
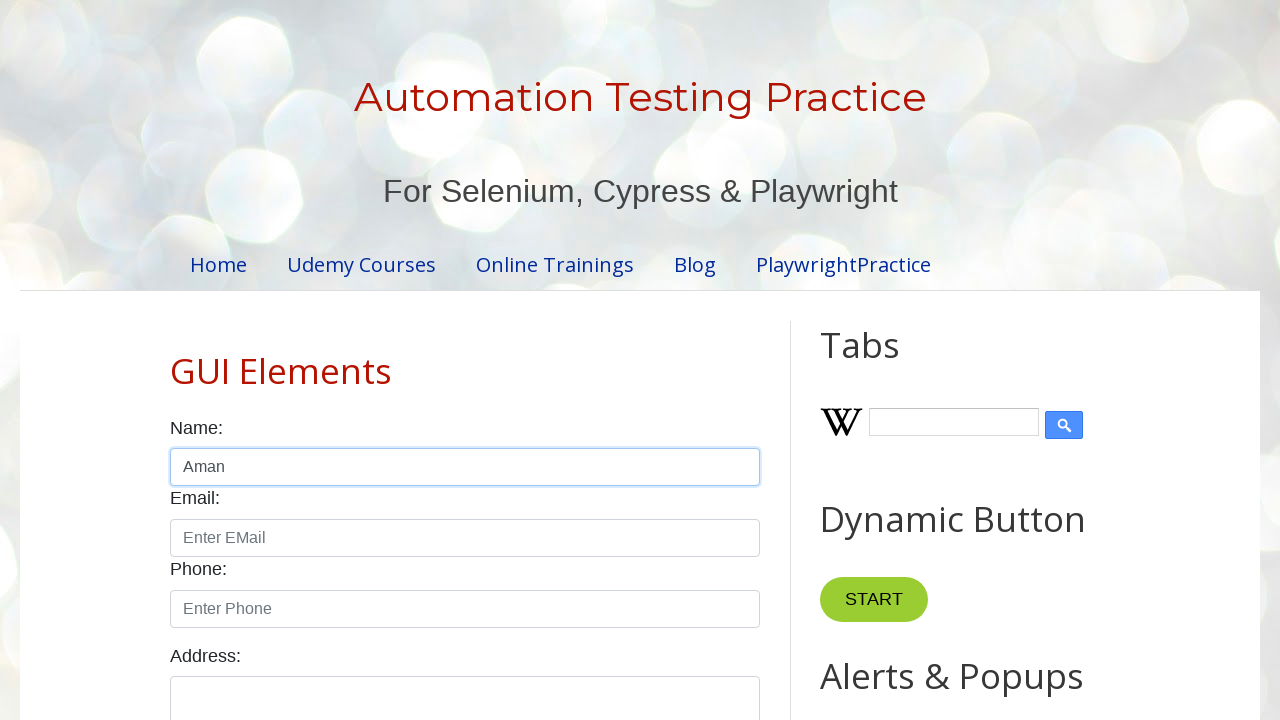

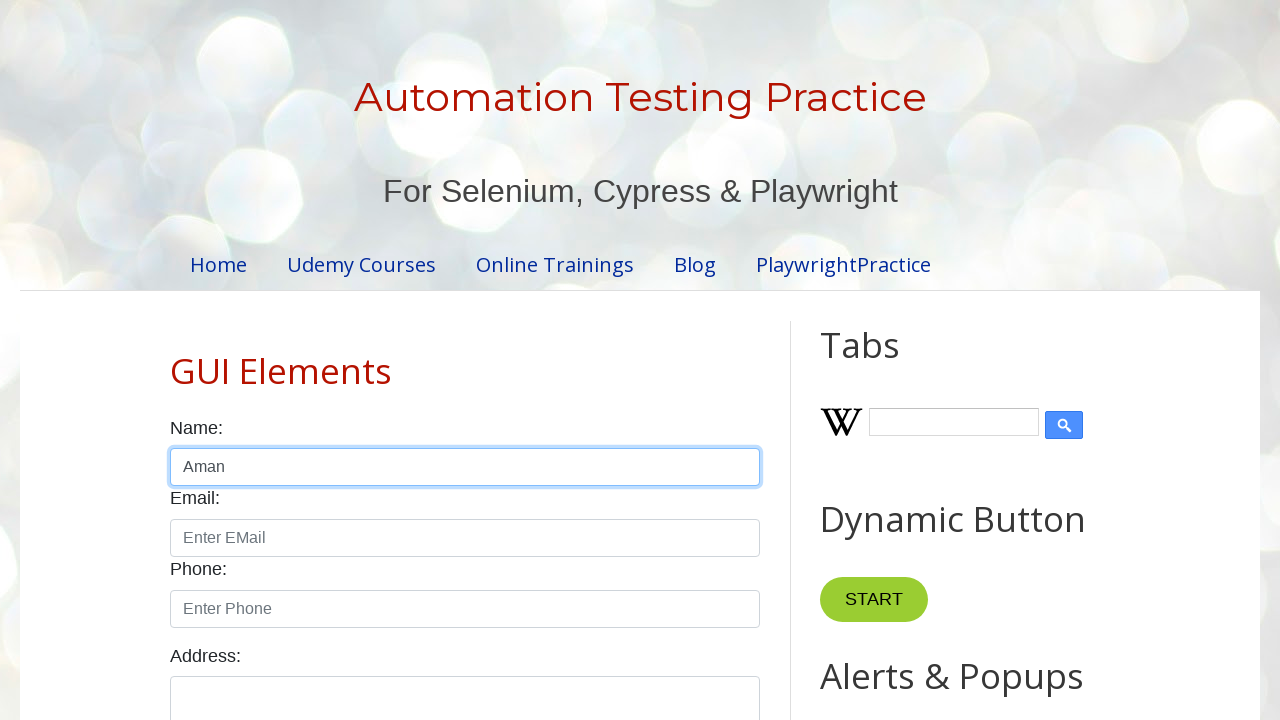